Tests clicking a button to trigger a basic JavaScript alert

Starting URL: https://demoqa.com/alerts

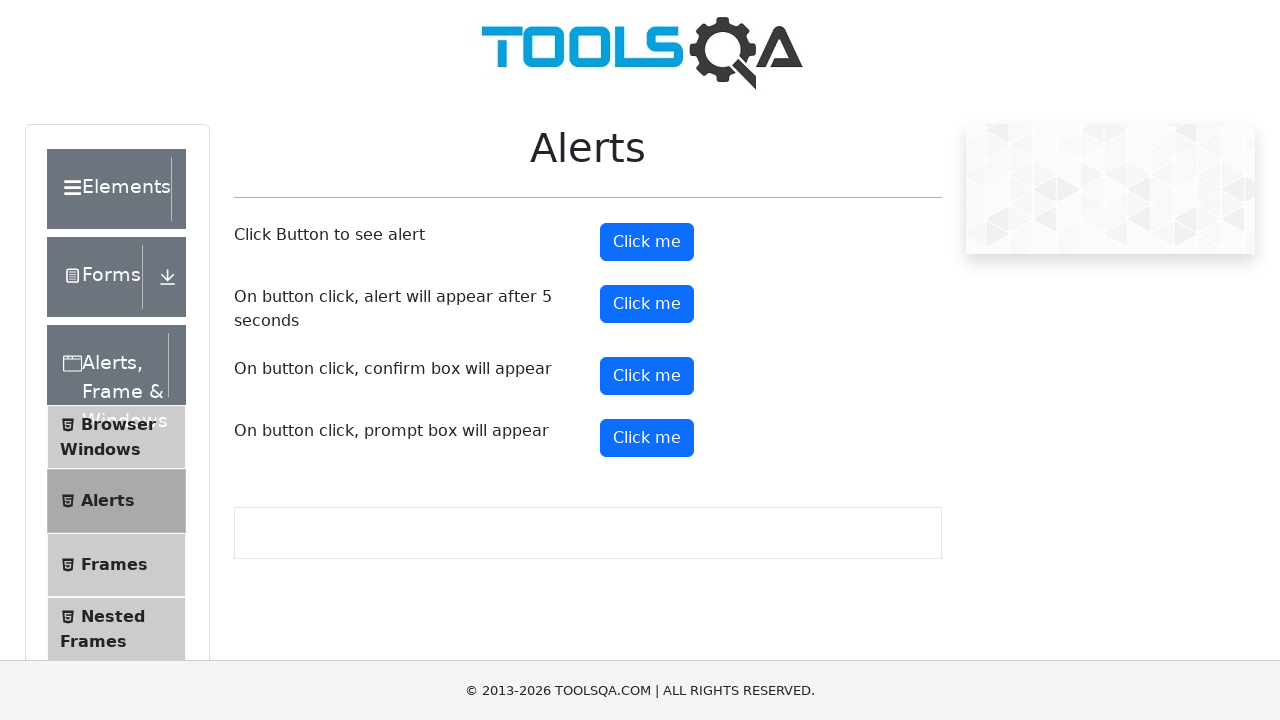

Set up dialog handler to accept alerts
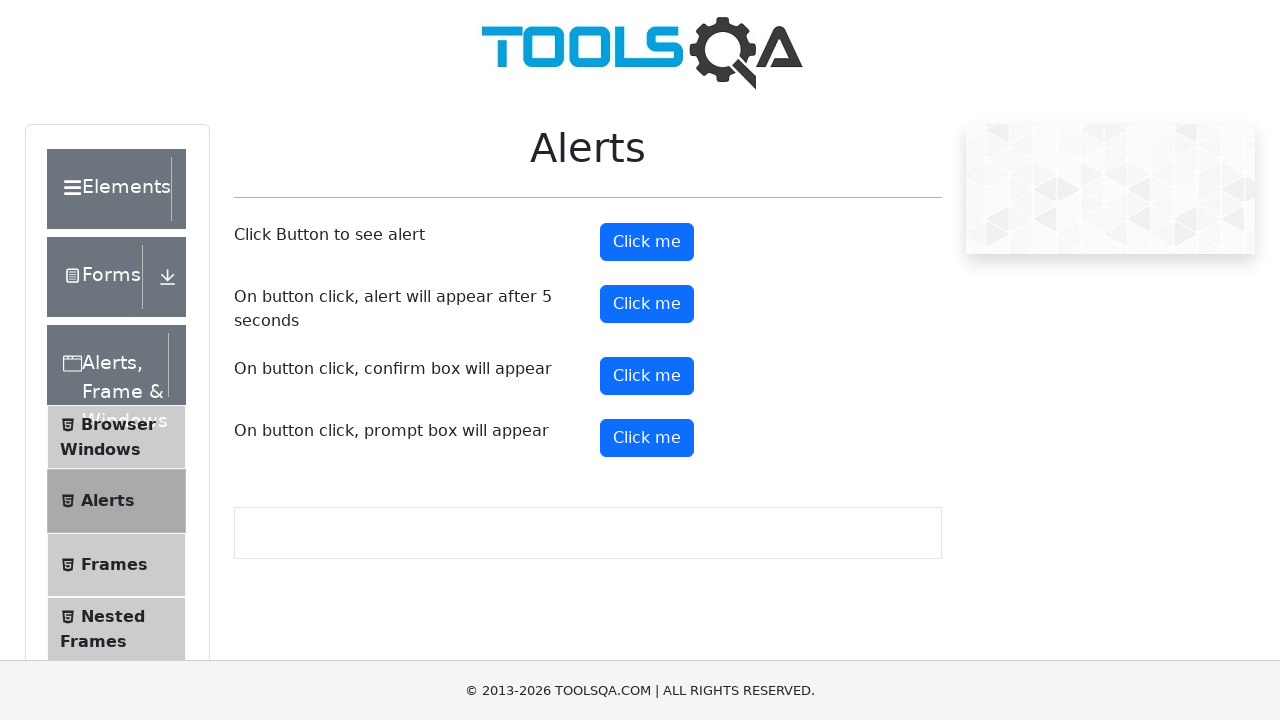

Clicked button to trigger JavaScript alert at (647, 242) on #alertButton
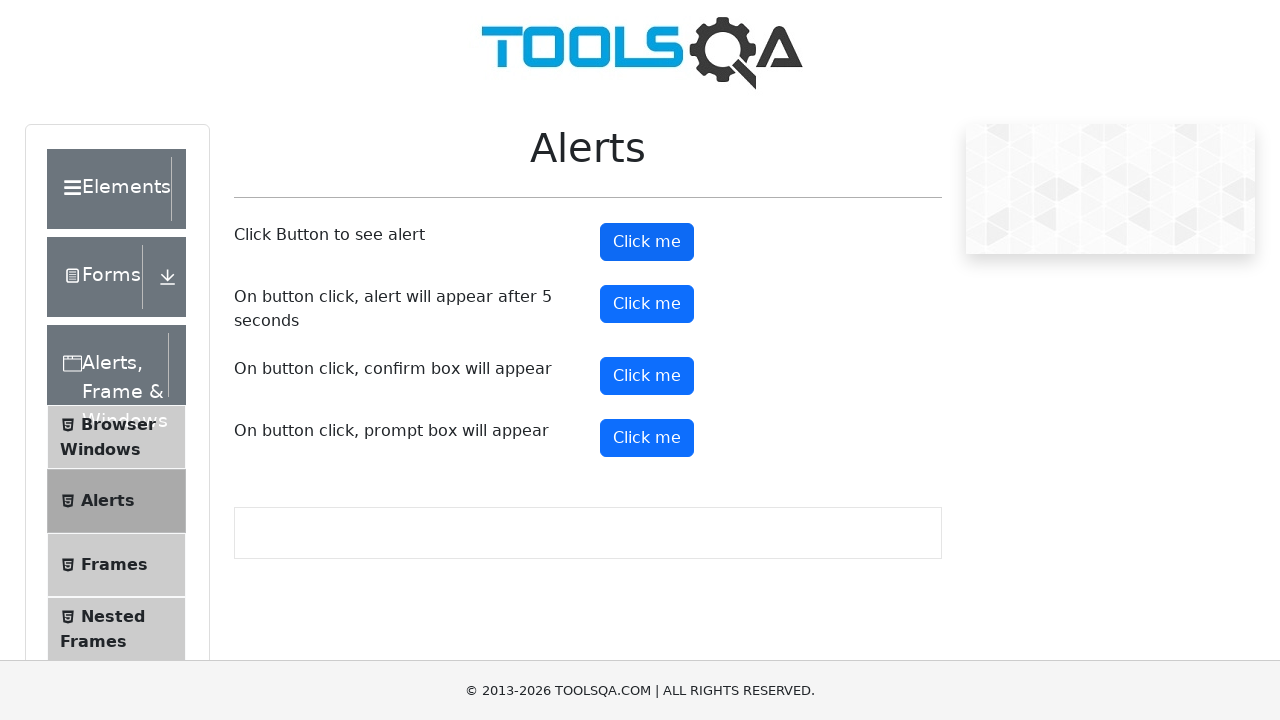

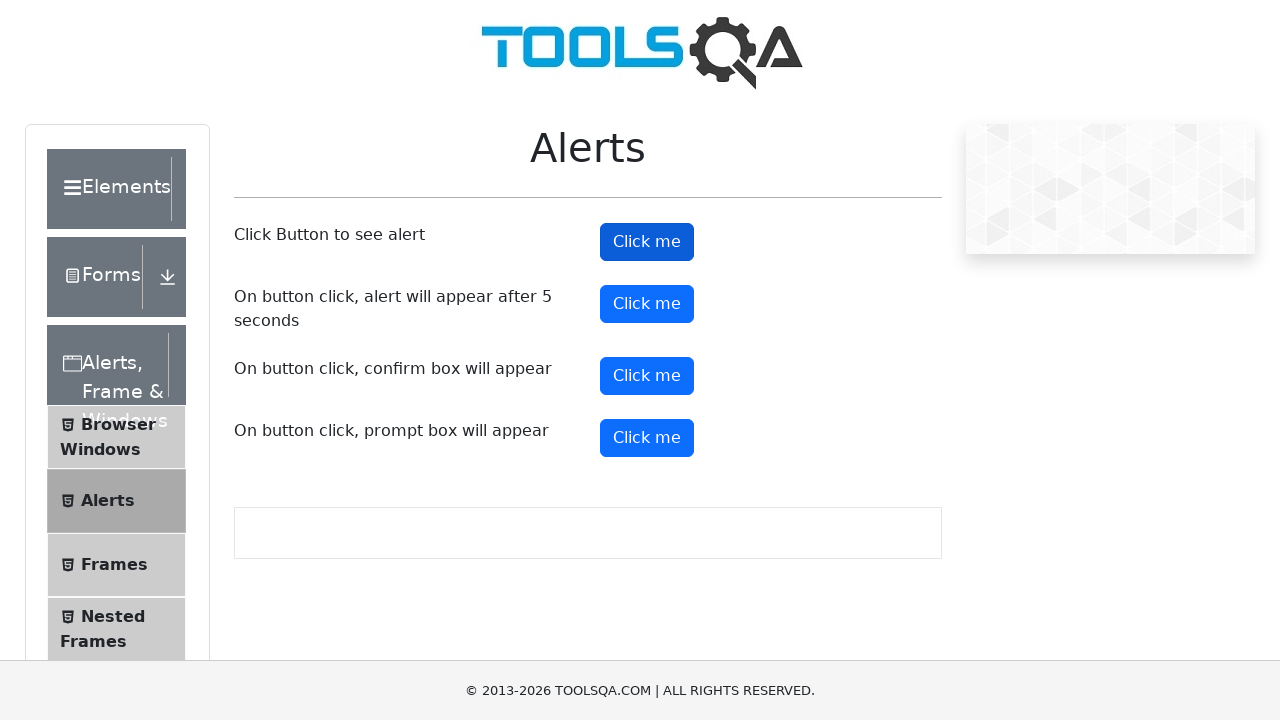